Clicks a button to set a cookie, then clears all cookies and verifies they were removed.

Starting URL: https://example.cypress.io/commands/cookies

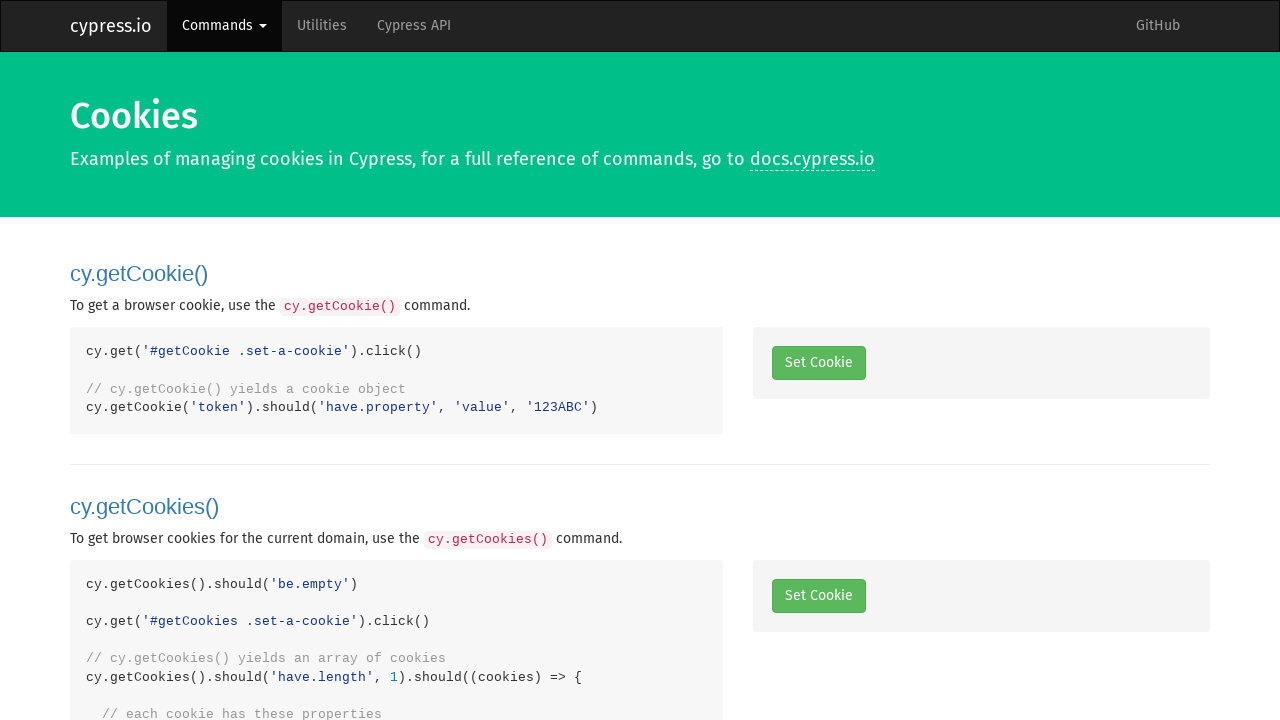

Cleared all cookies from context
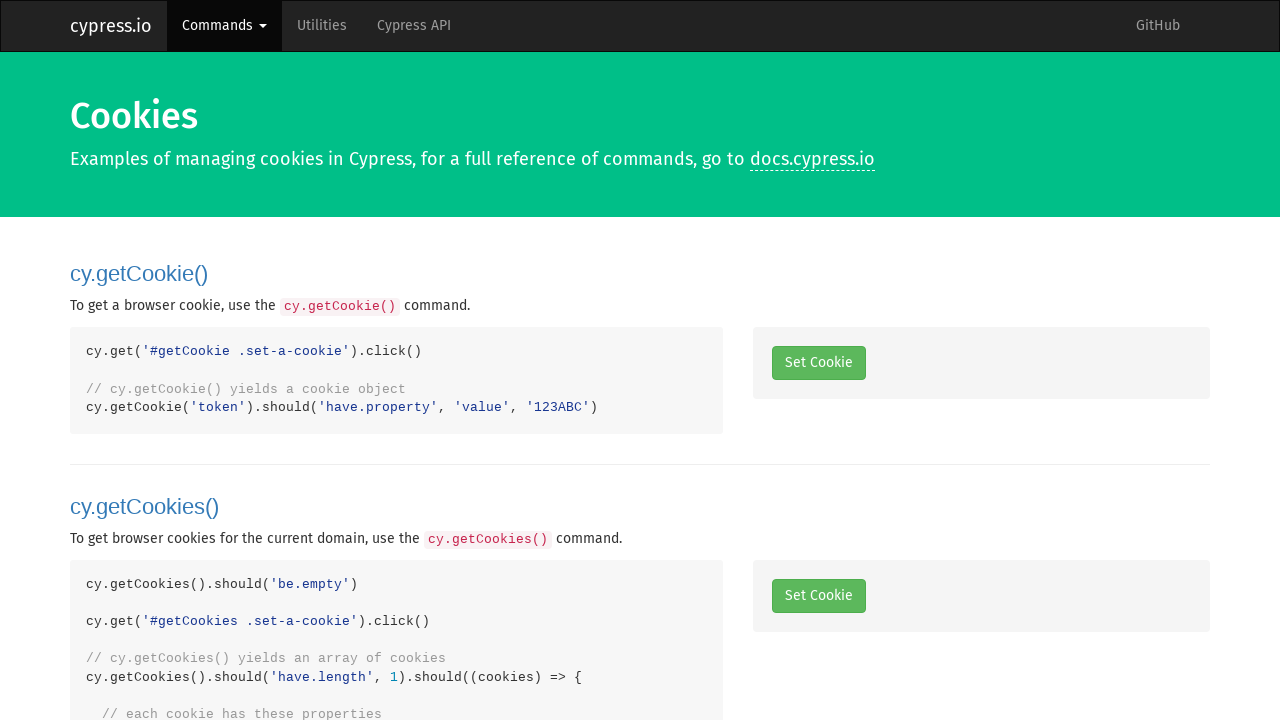

Retrieved cookies from context - verified no cookies exist initially
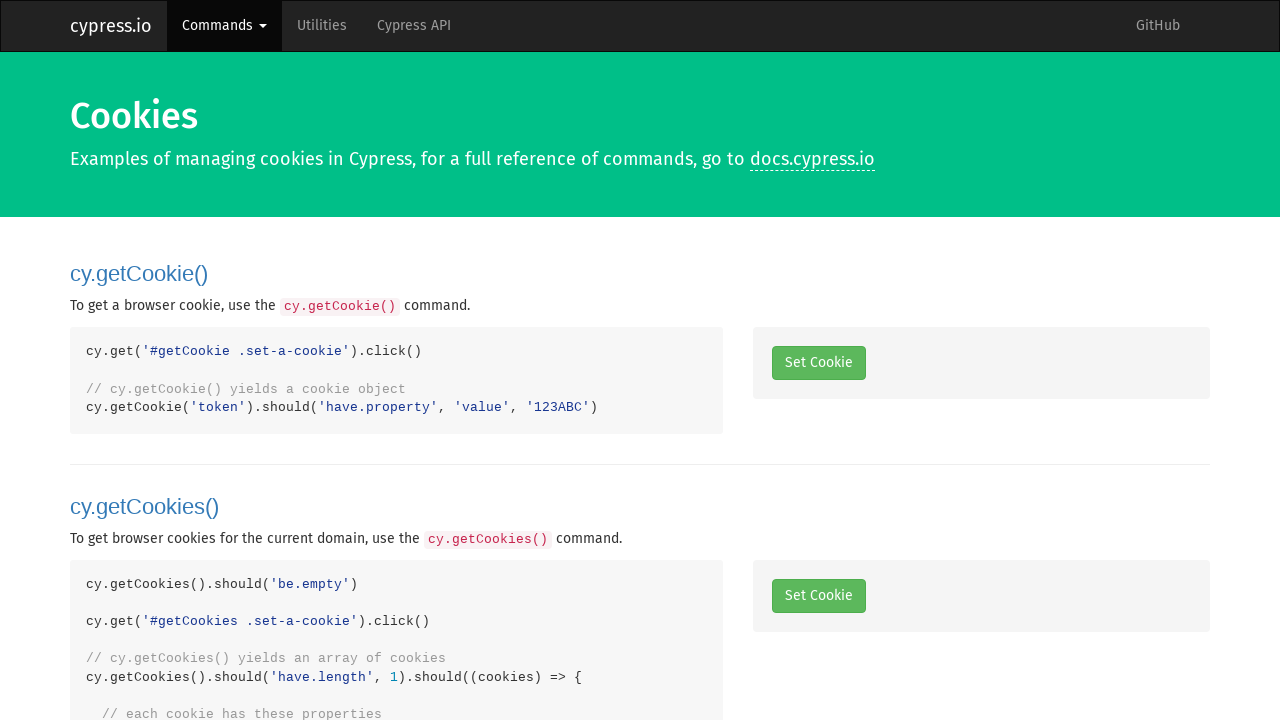

Asserted that cookie list is empty
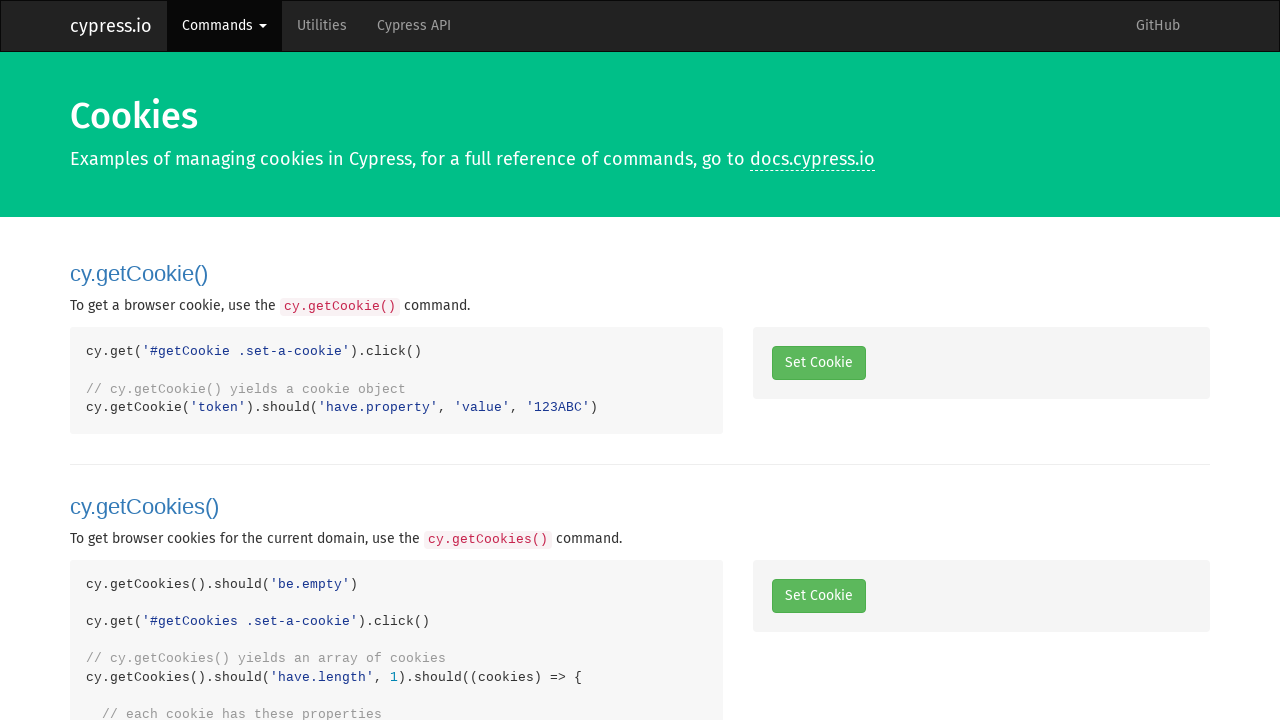

Clicked 'set a cookie' button at (818, 360) on #clearCookies .set-a-cookie
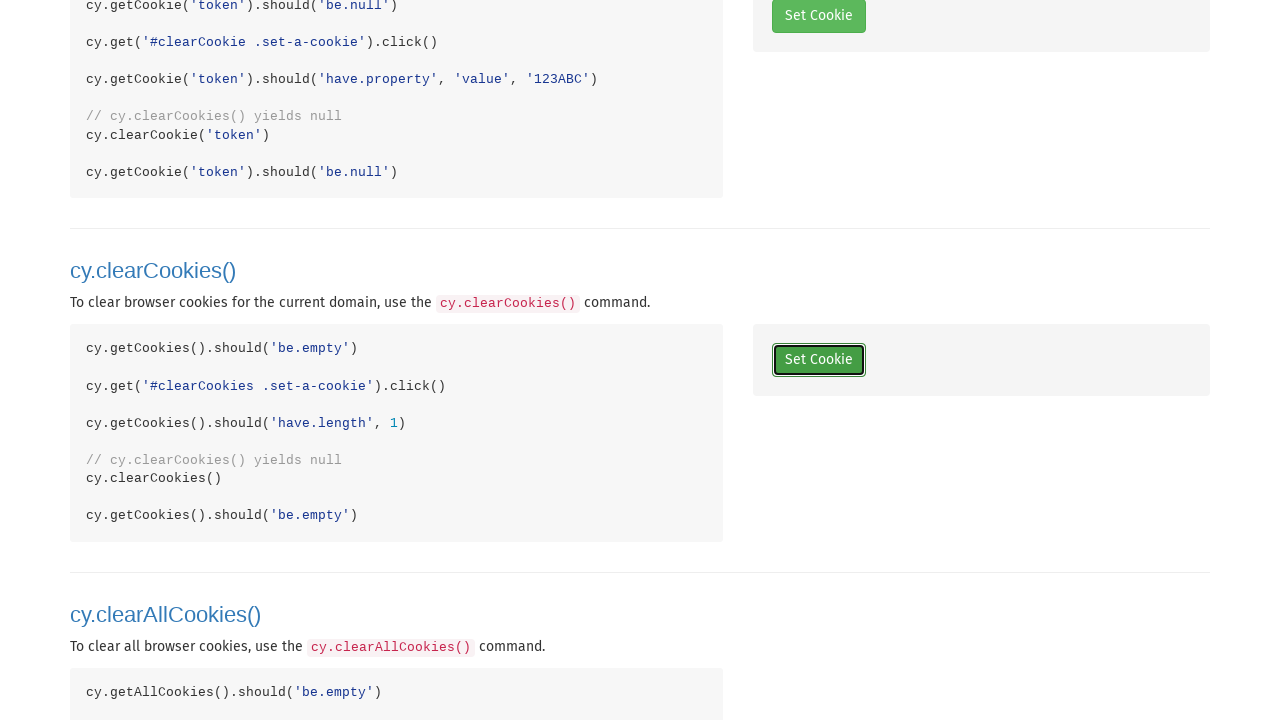

Retrieved cookies from context - verified cookie was set
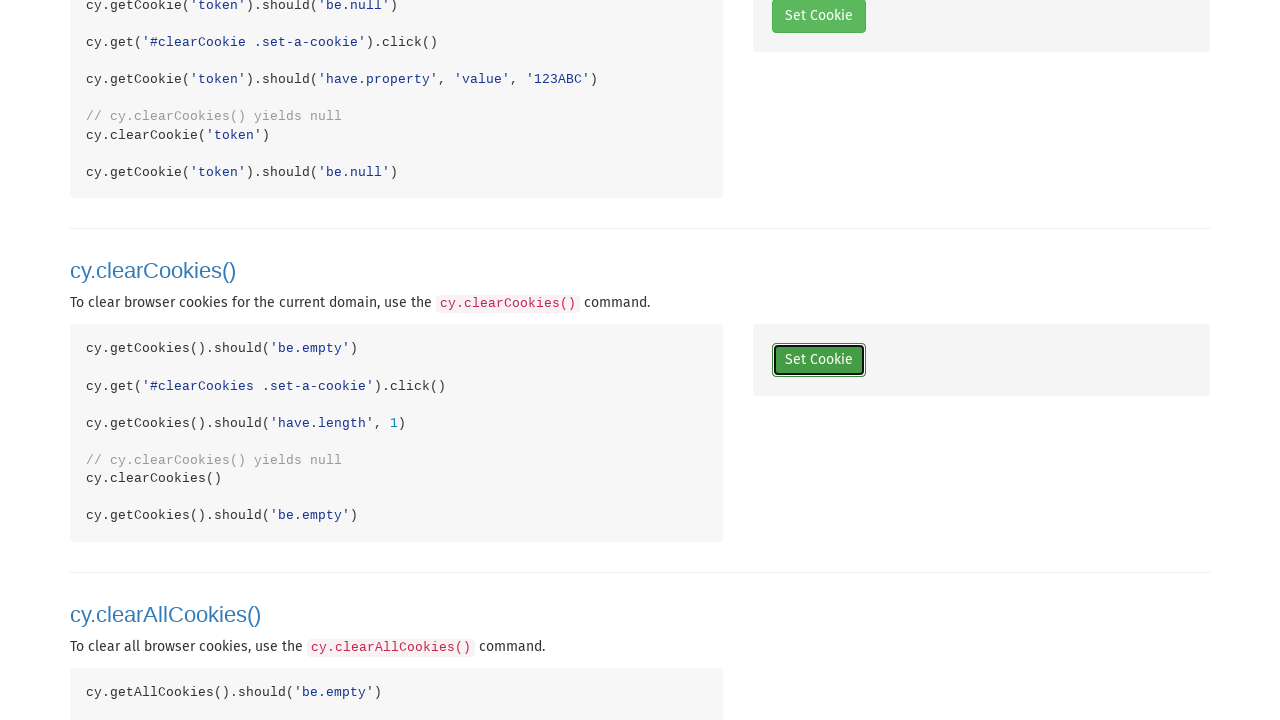

Asserted that exactly one cookie exists
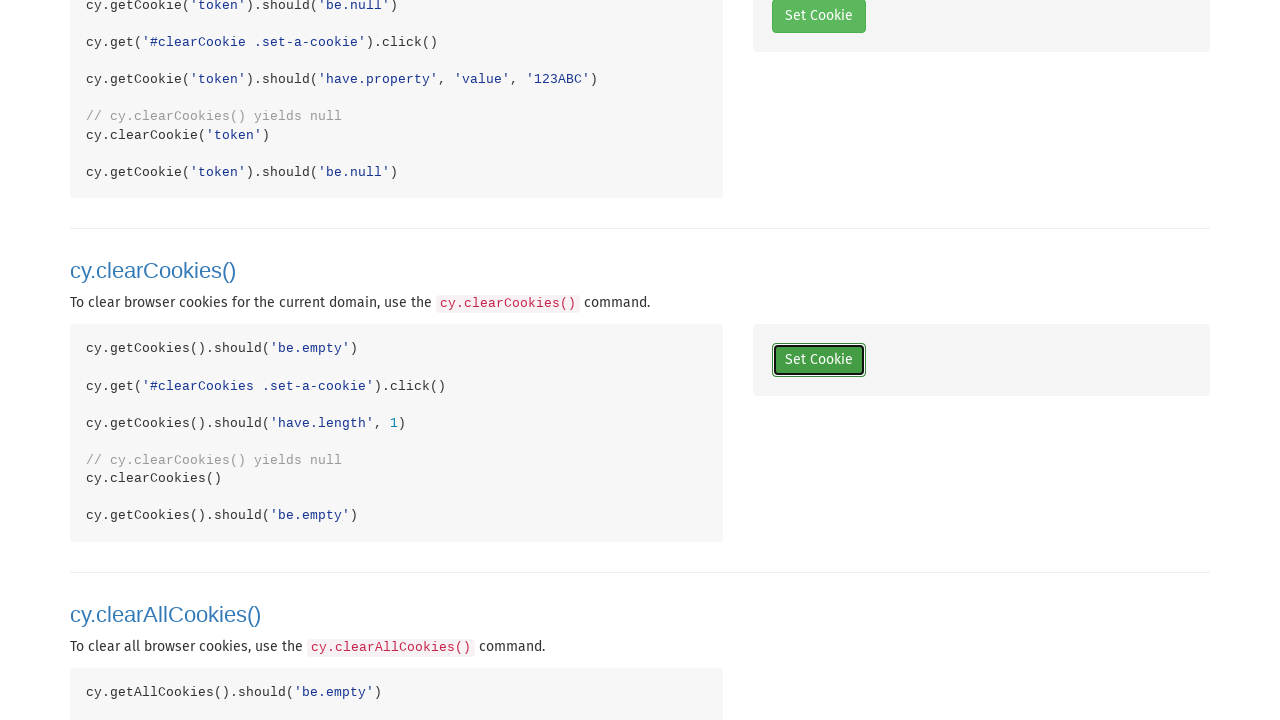

Cleared all cookies from context
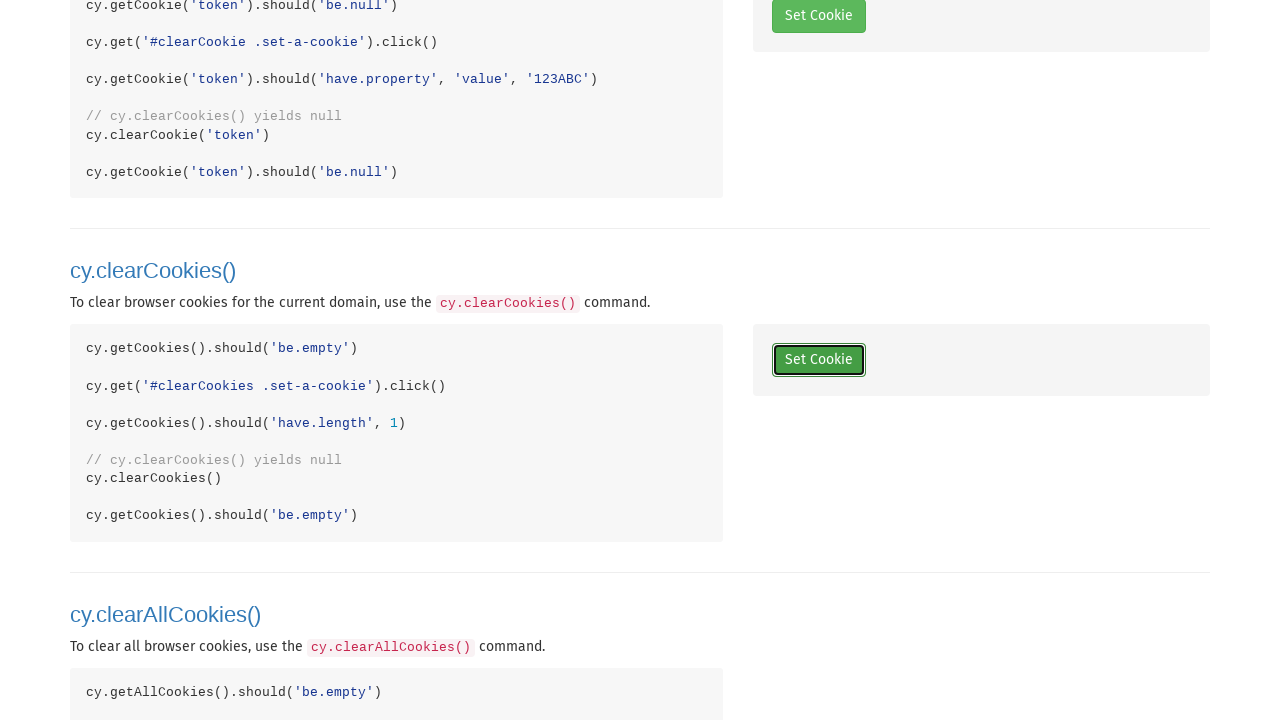

Retrieved cookies from context - verified all cookies were cleared
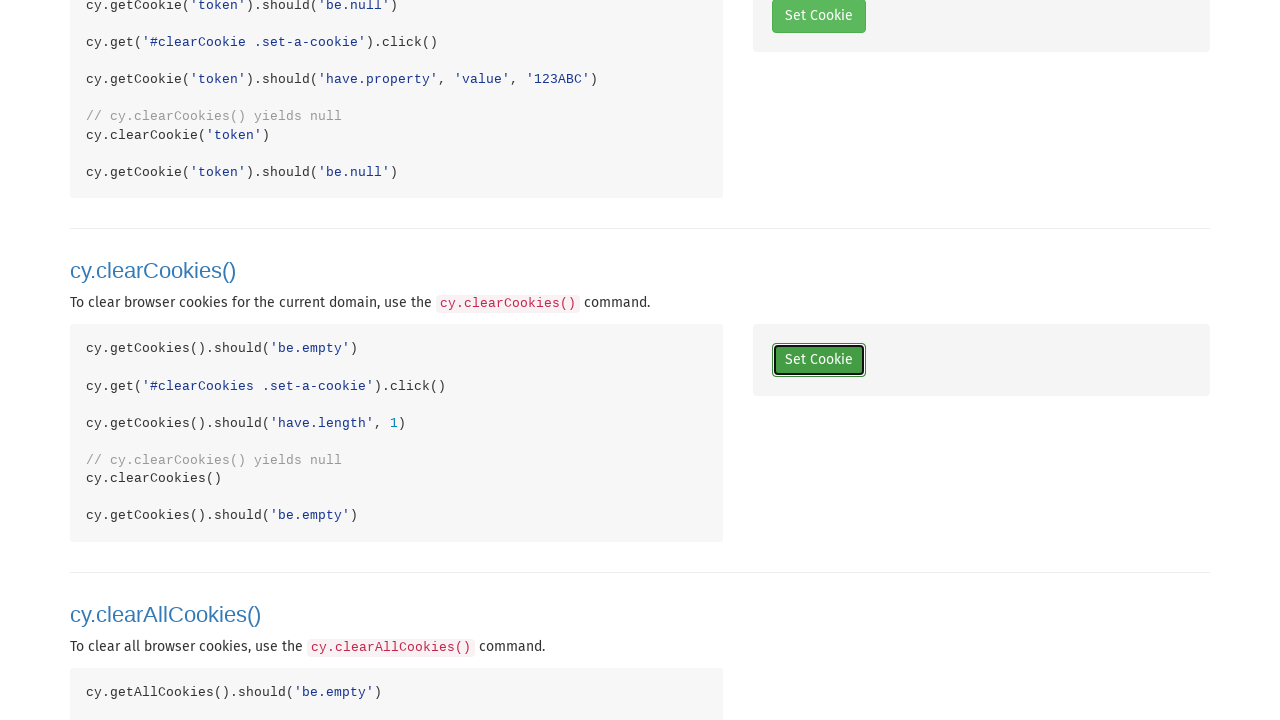

Asserted that cookie list is empty after clearing
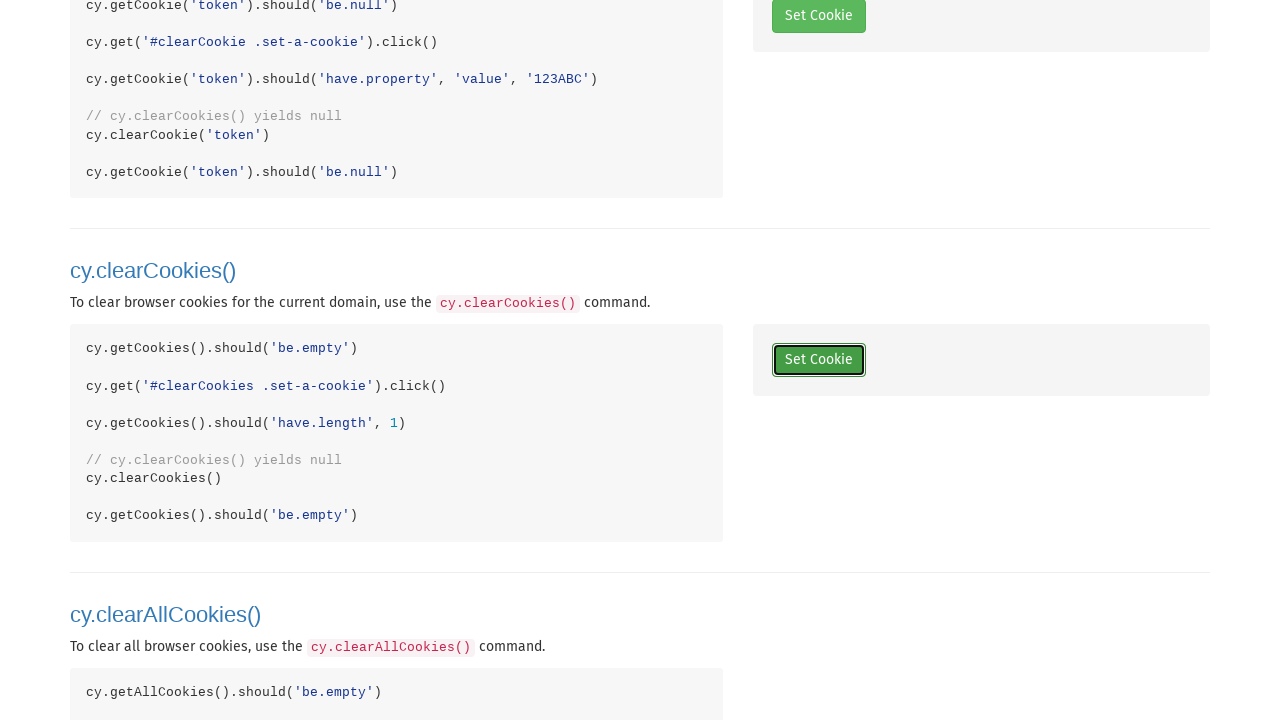

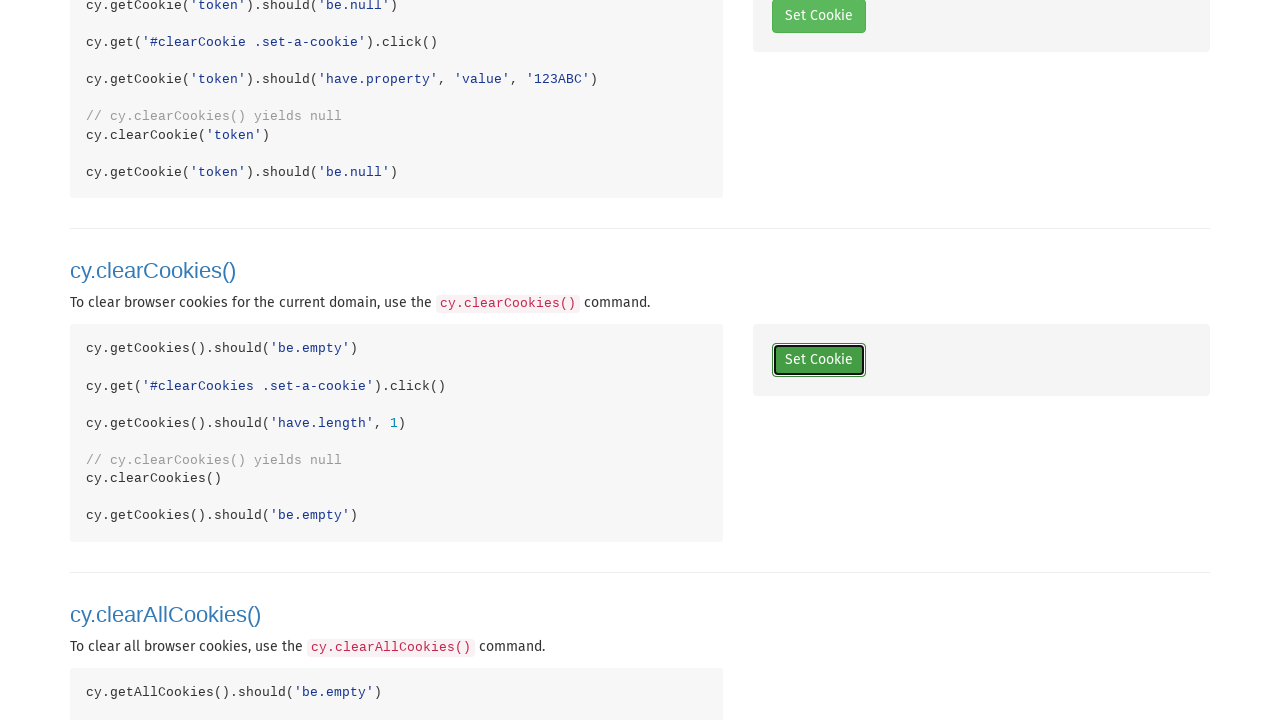